Tests dynamic loading scenario where an element is not present initially, clicks start button and waits for element to appear with expected text

Starting URL: http://the-internet.herokuapp.com/dynamic_loading/2

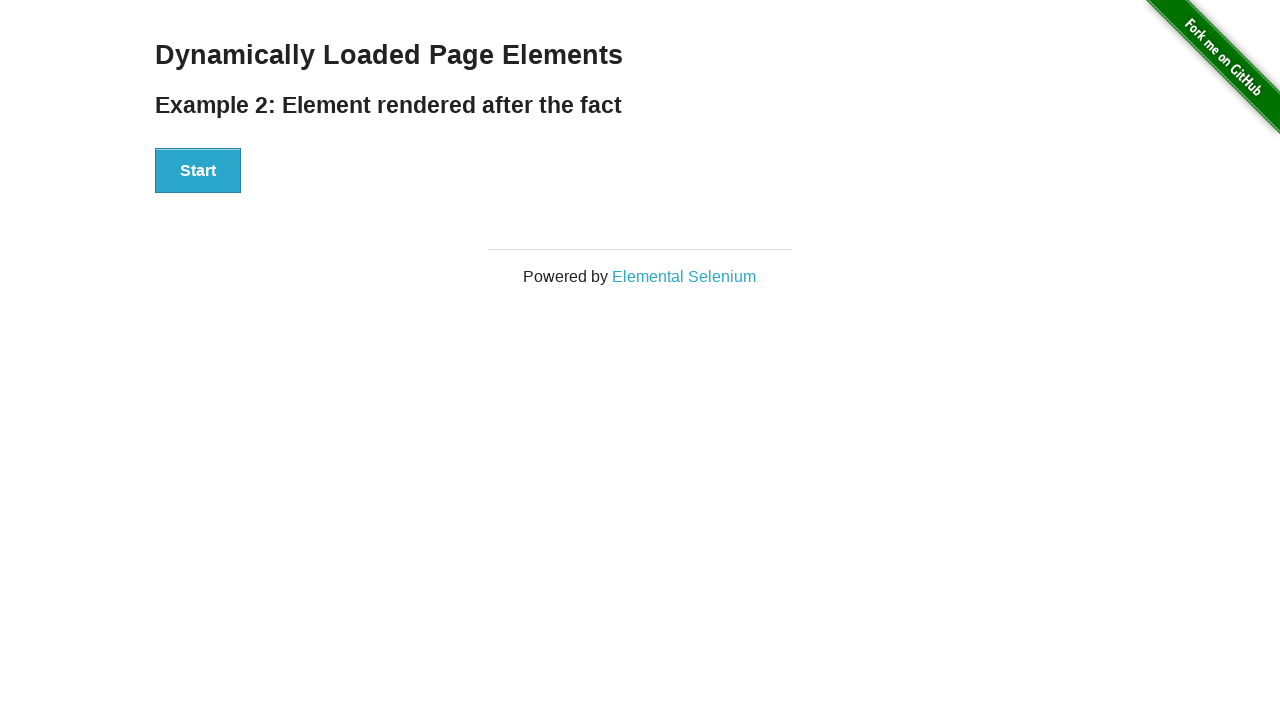

Navigated to dynamic loading page
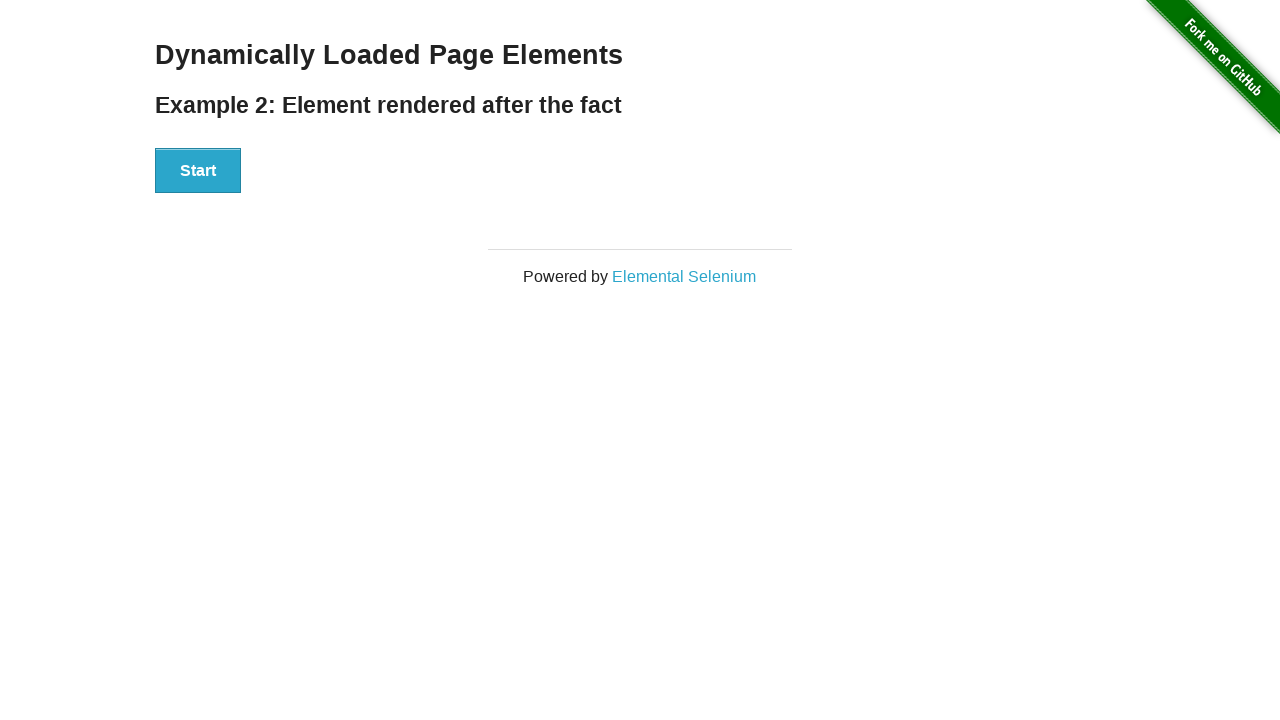

Clicked start button to begin dynamic loading at (198, 171) on xpath=//div[@id='start']/button
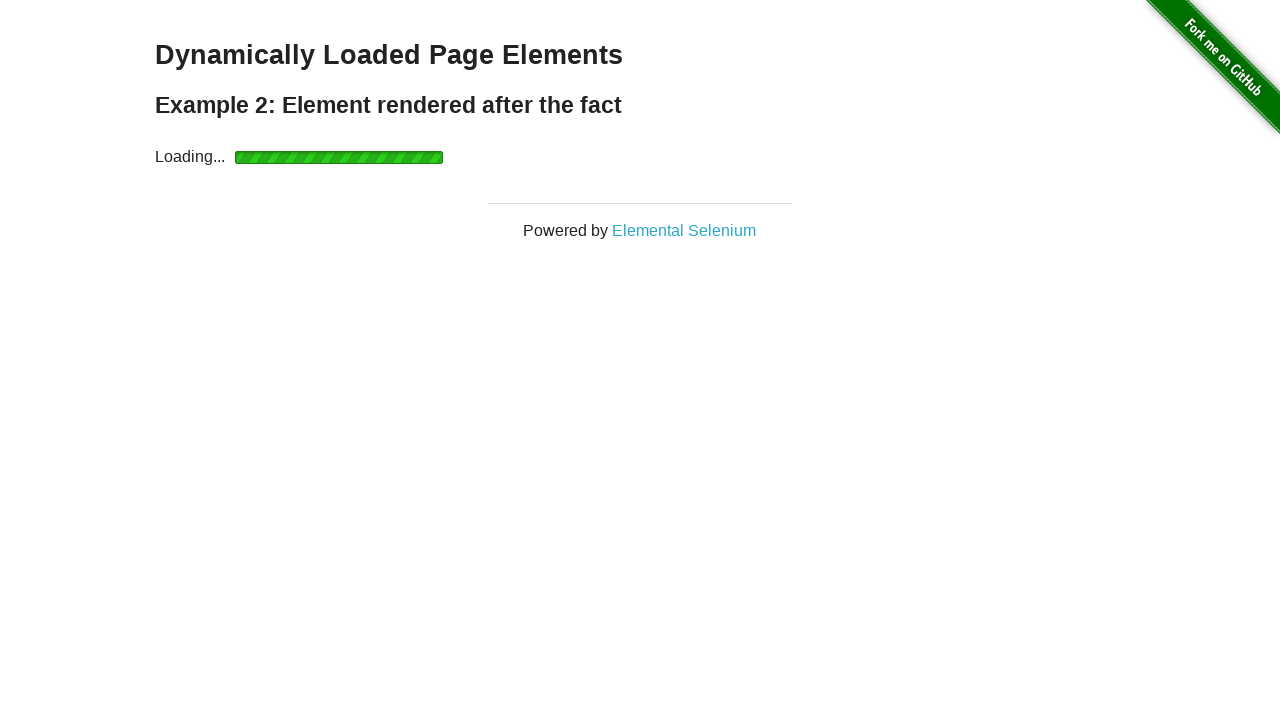

Finish message element appeared and became visible
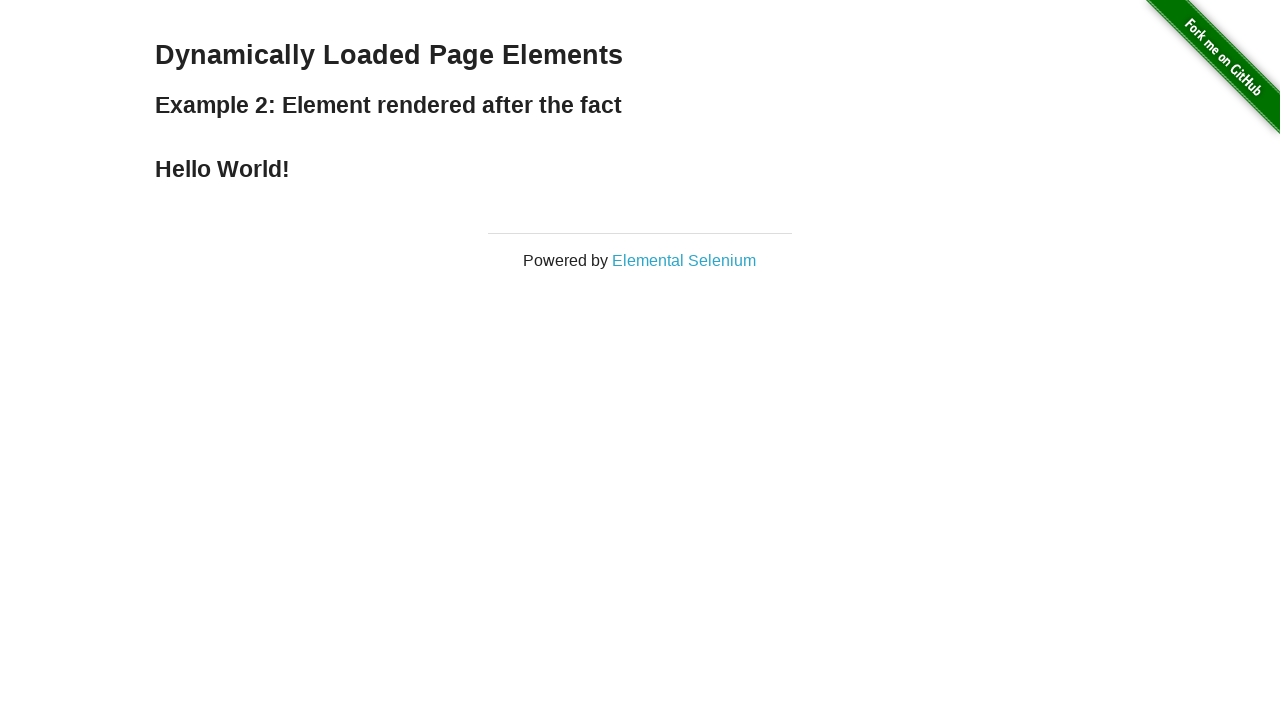

Verified finish message contains 'Hello World!'
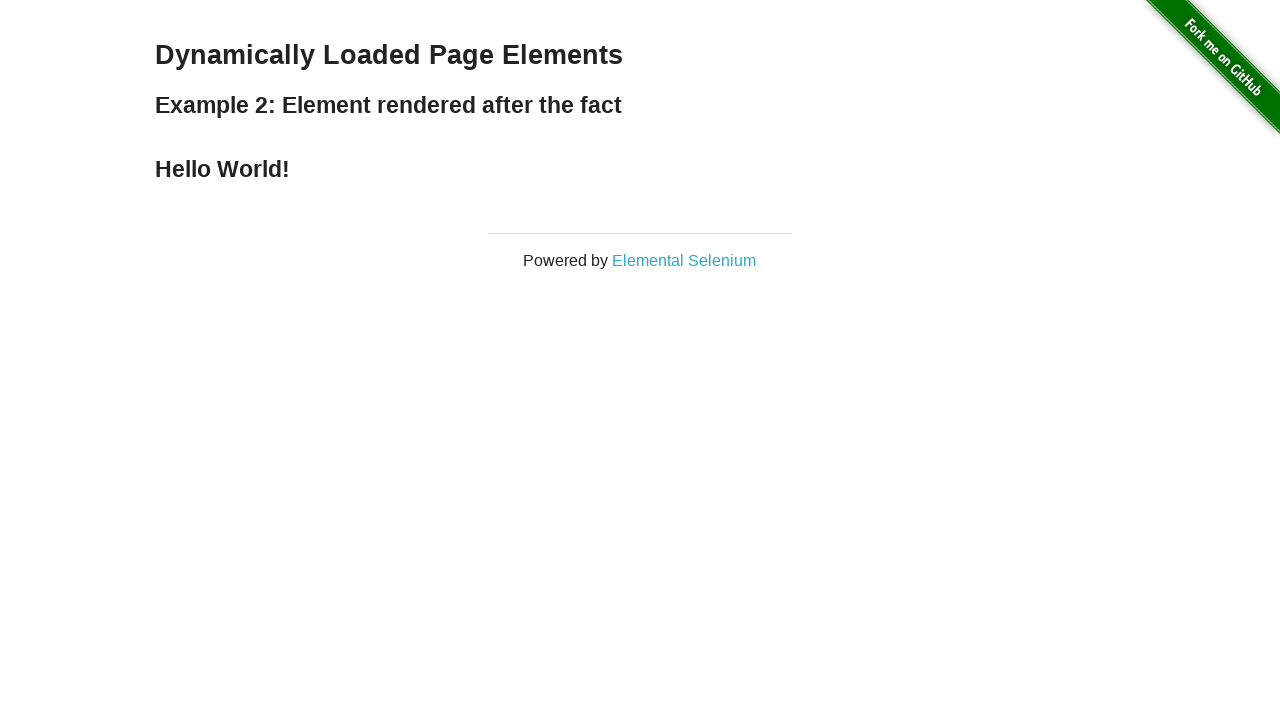

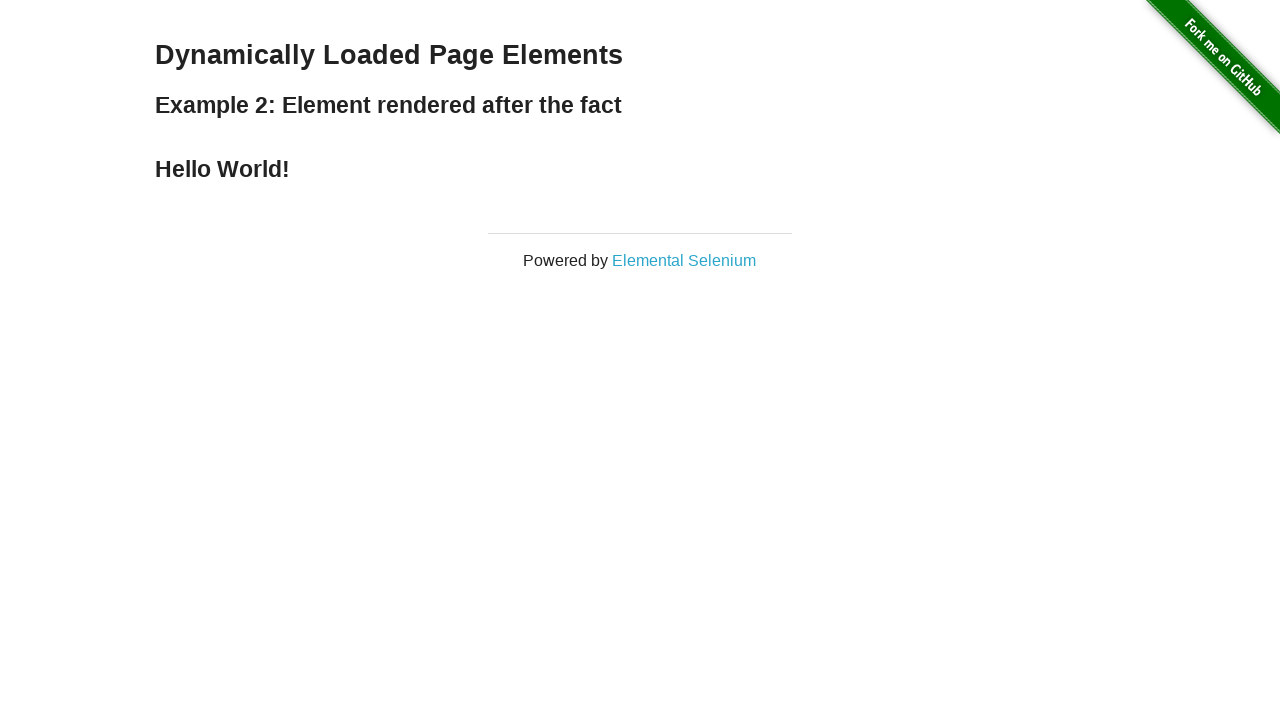